Tests the file download functionality by navigating to a download page, selecting a random file from the available list, and clicking to download it.

Starting URL: https://the-internet.herokuapp.com/download

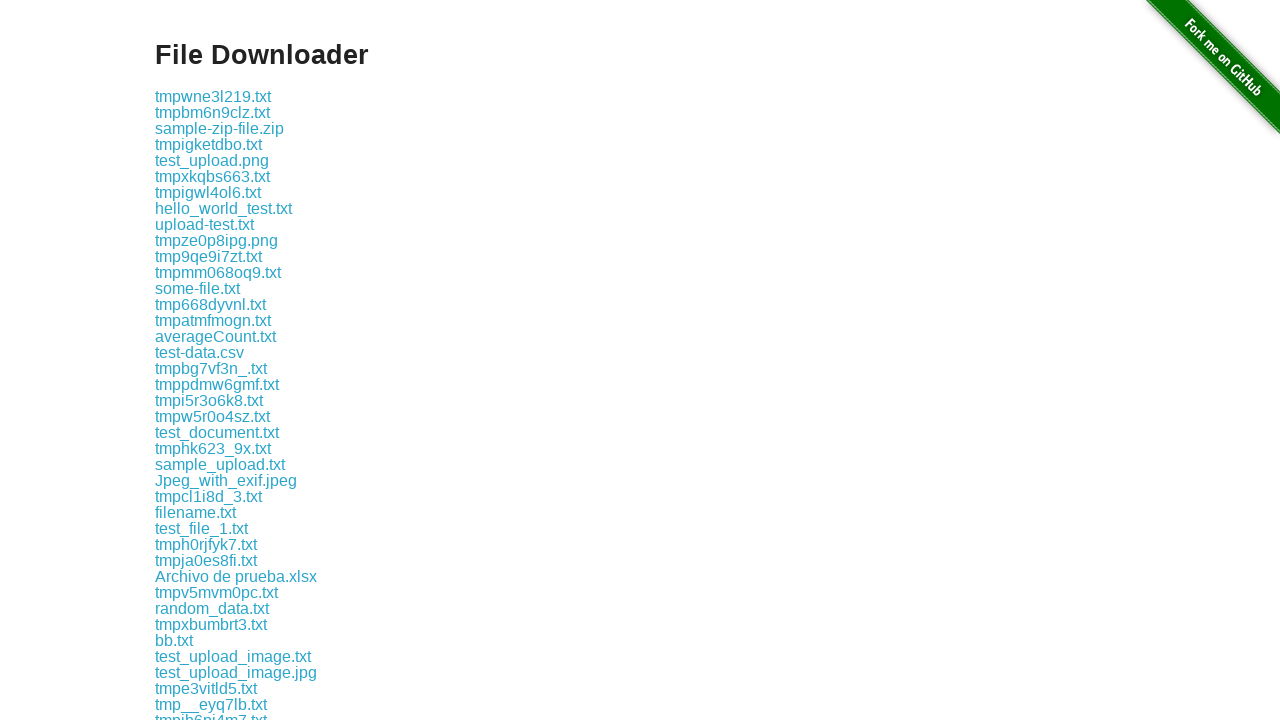

Waited for download links to load on the page
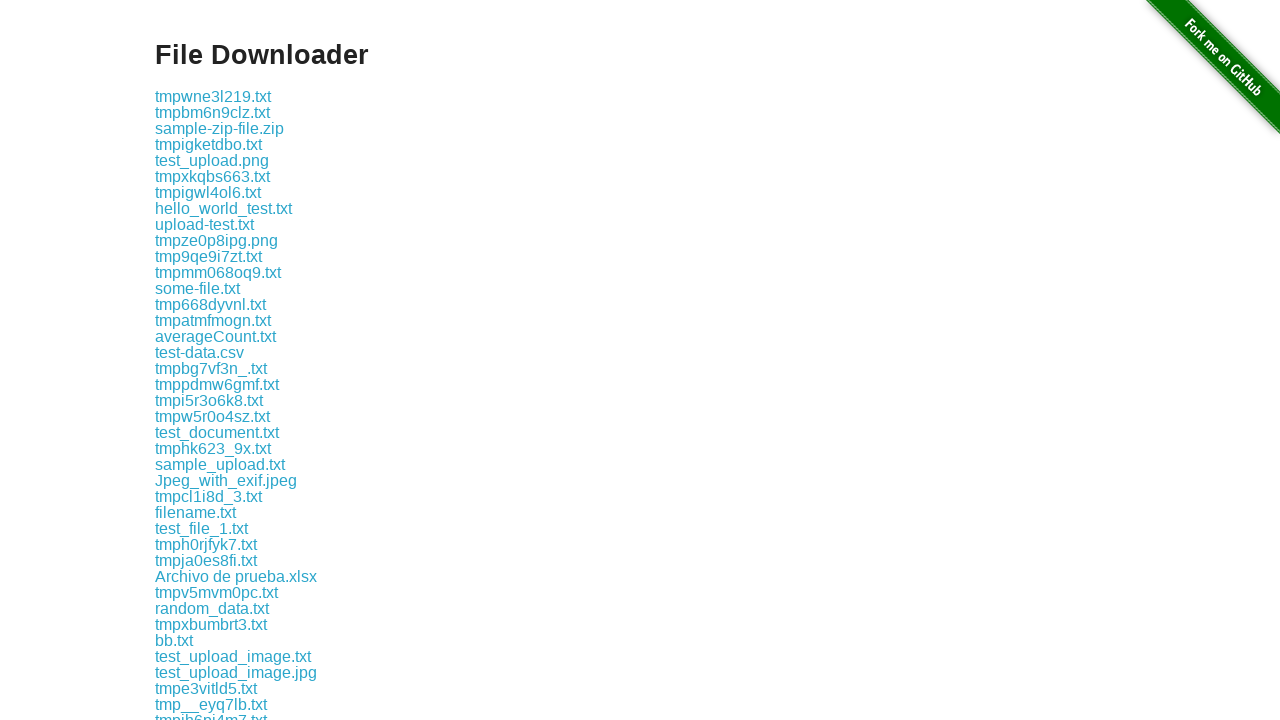

Located all available download links
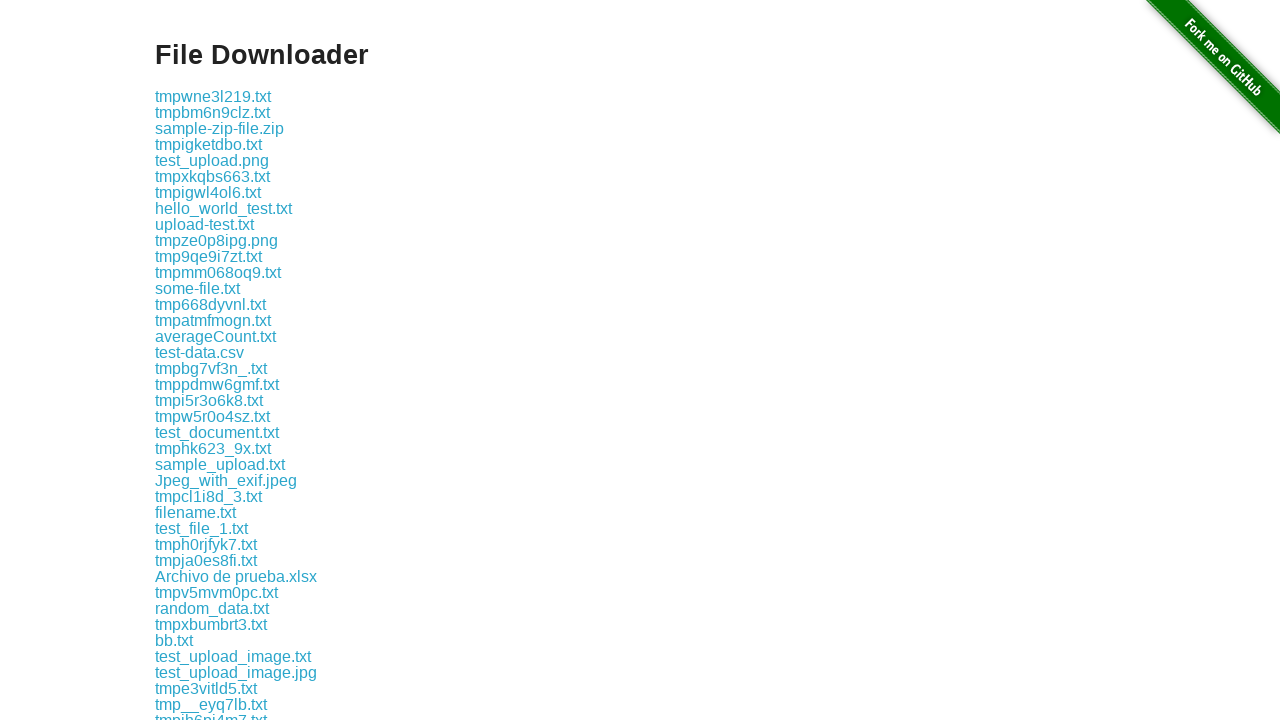

Found 92 download links available
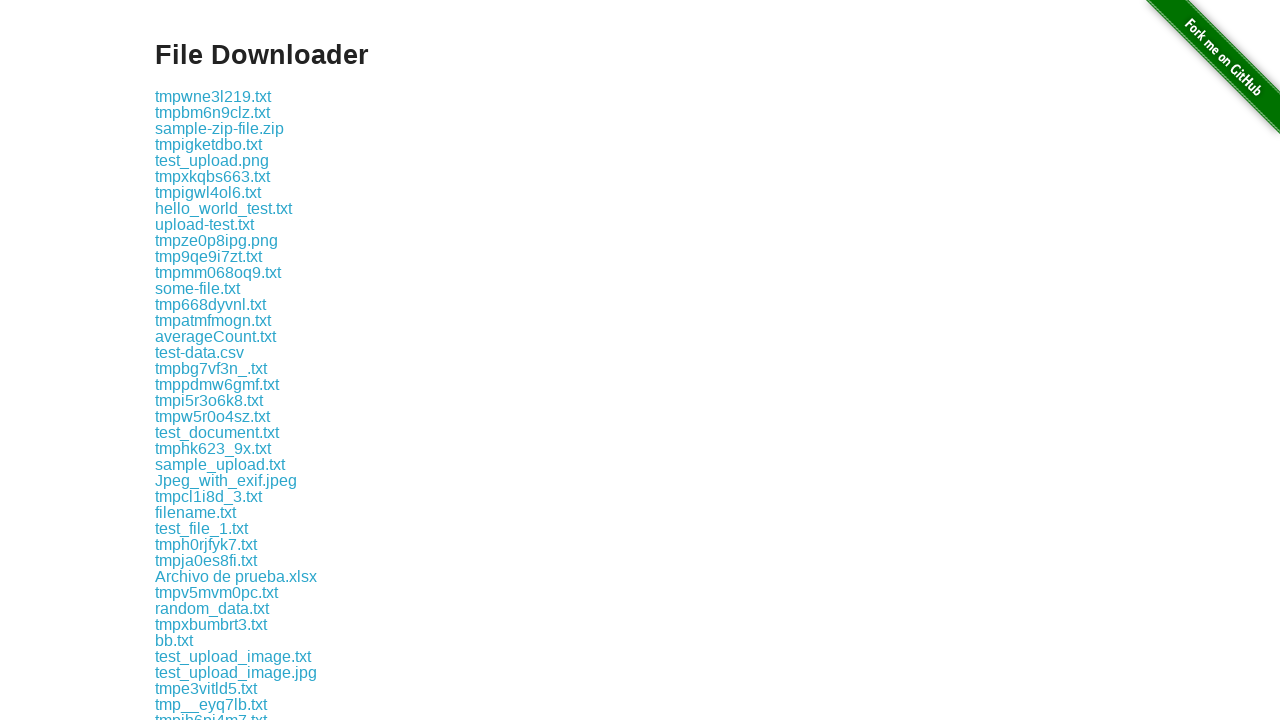

Selected random file at index 70 to download
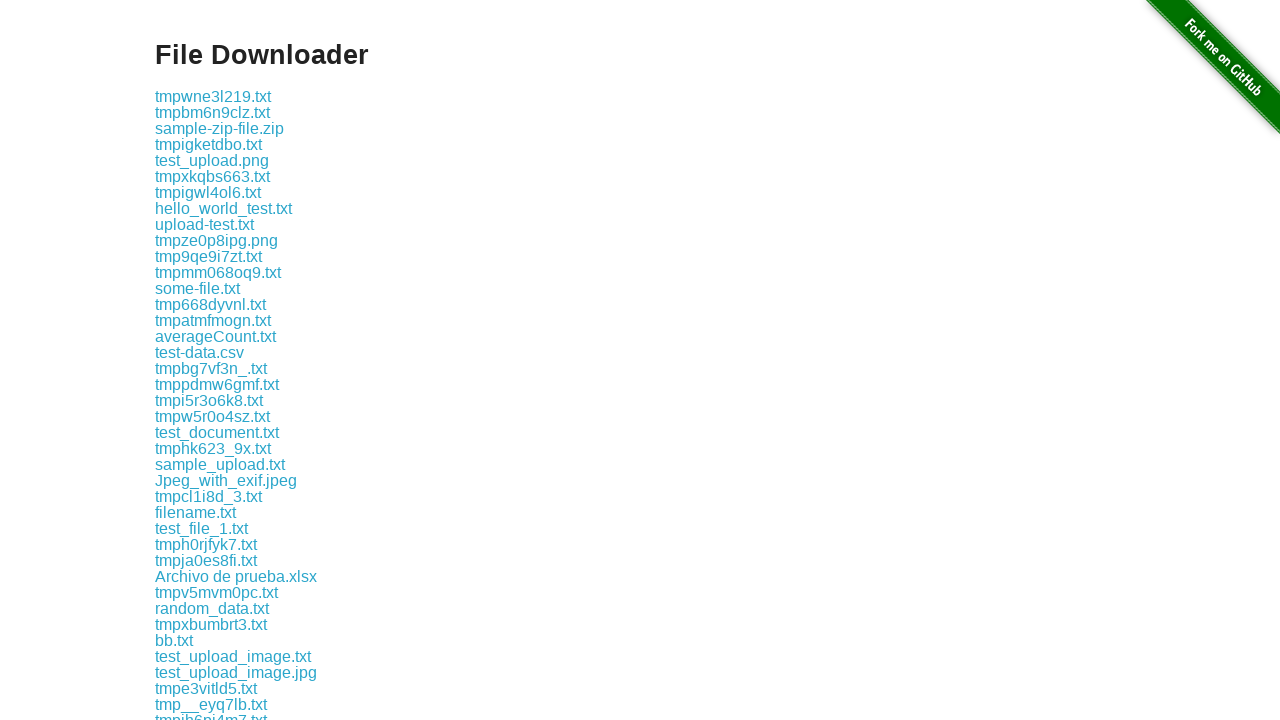

Clicked on randomly selected download link (index 70) at (216, 360) on xpath=//div[@id='content']/div//a >> nth=70
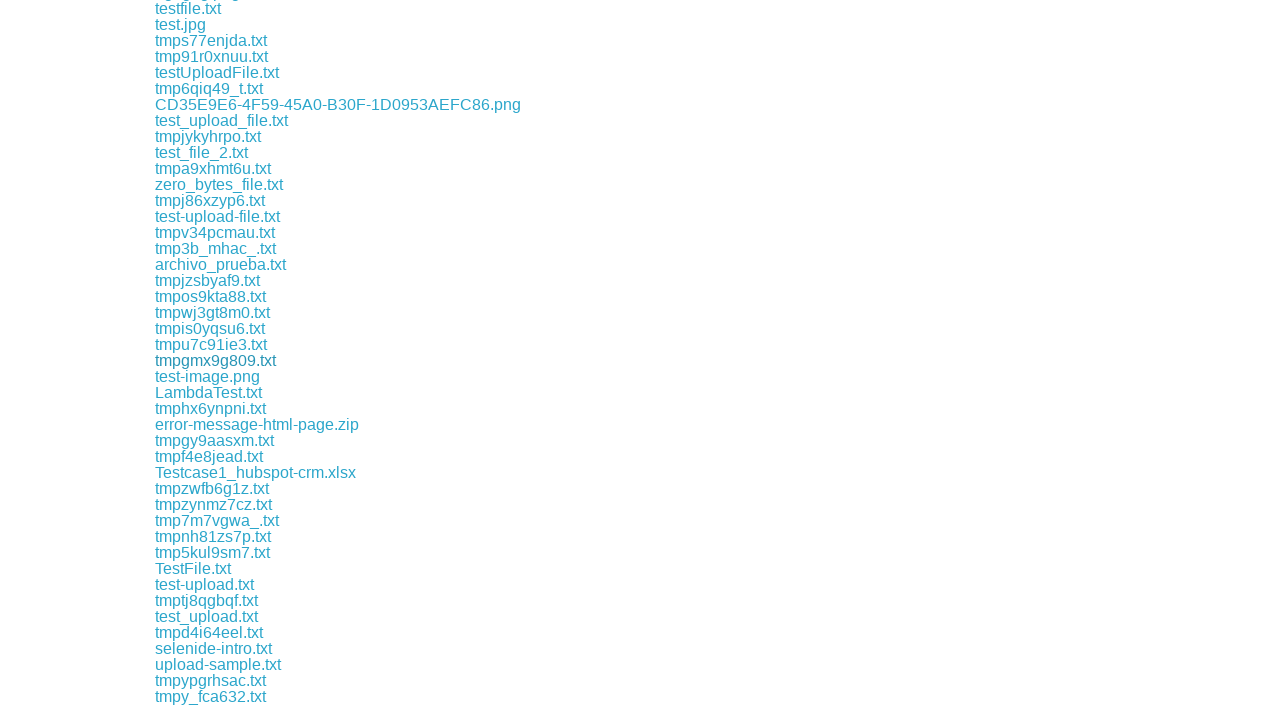

Download completed: tmpgmx9g809.txt
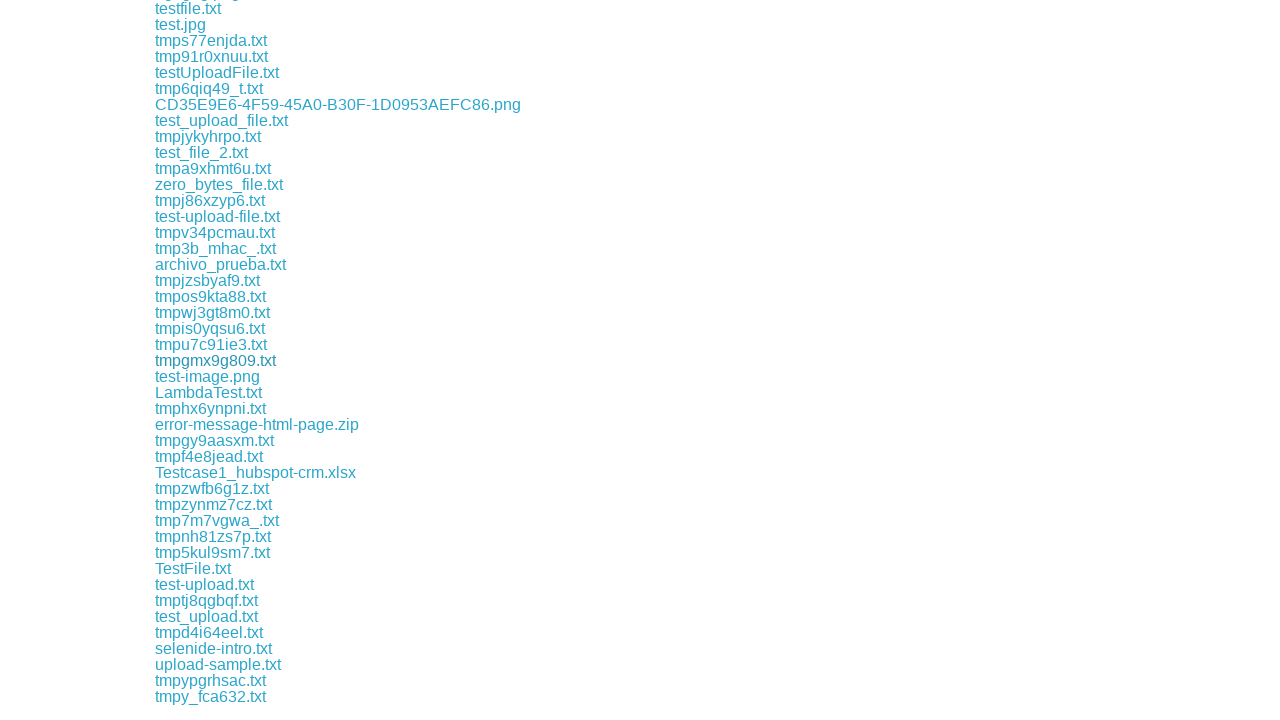

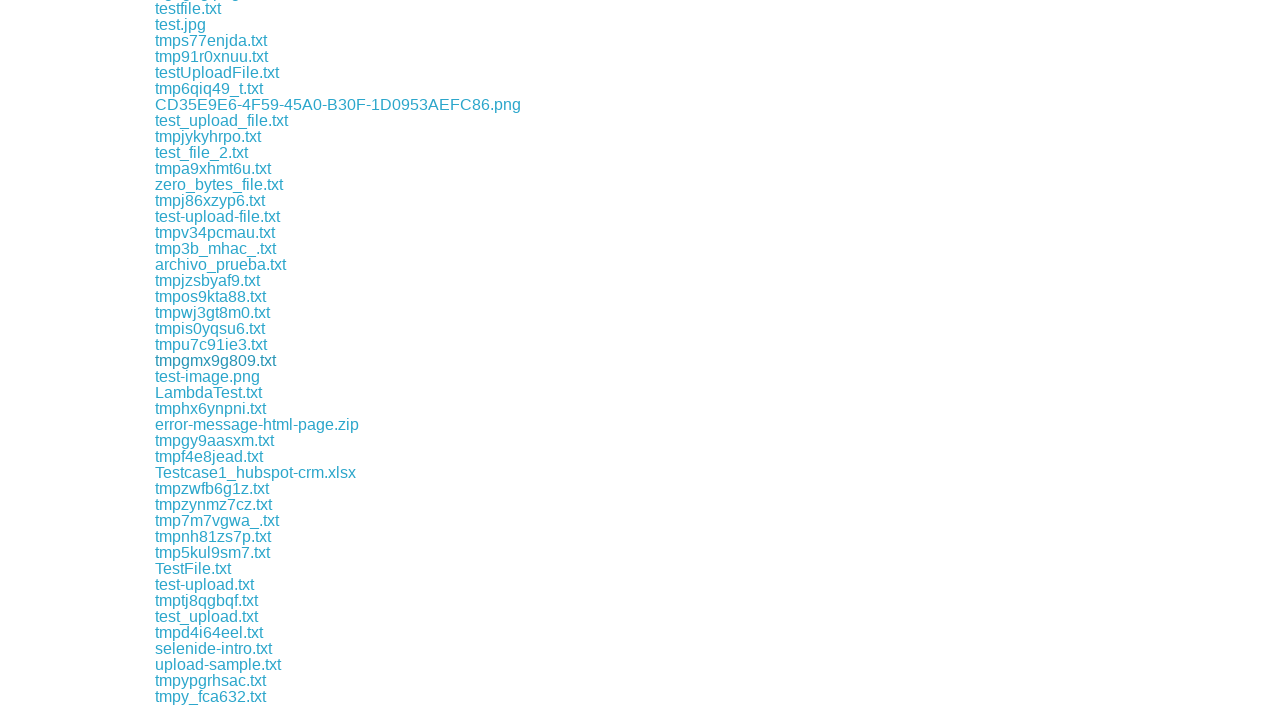